Tests dropdown functionality on a country/state dependent dropdown demo page by selecting a country from the dropdown list and verifying the options are available.

Starting URL: https://phppot.com/demo/jquery-dependent-dropdown-list-countries-and-states/

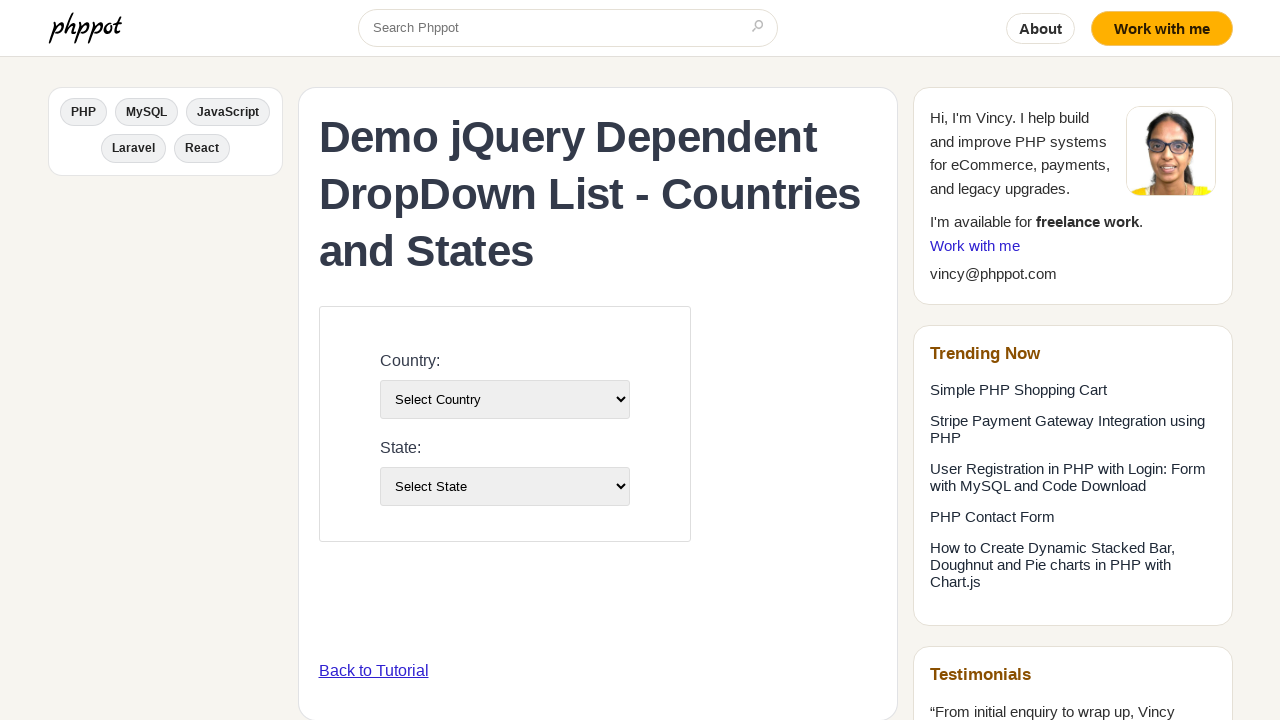

Country dropdown selector became available
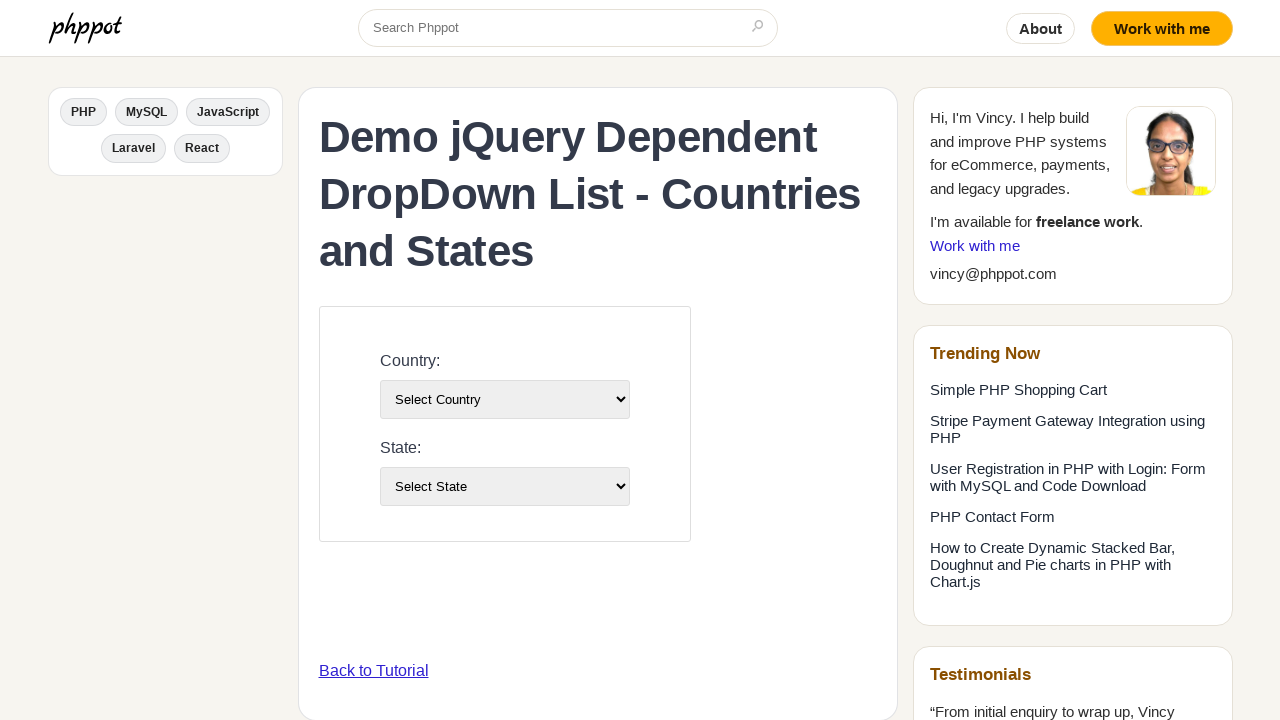

Selected 'USA' from country dropdown on #country-list
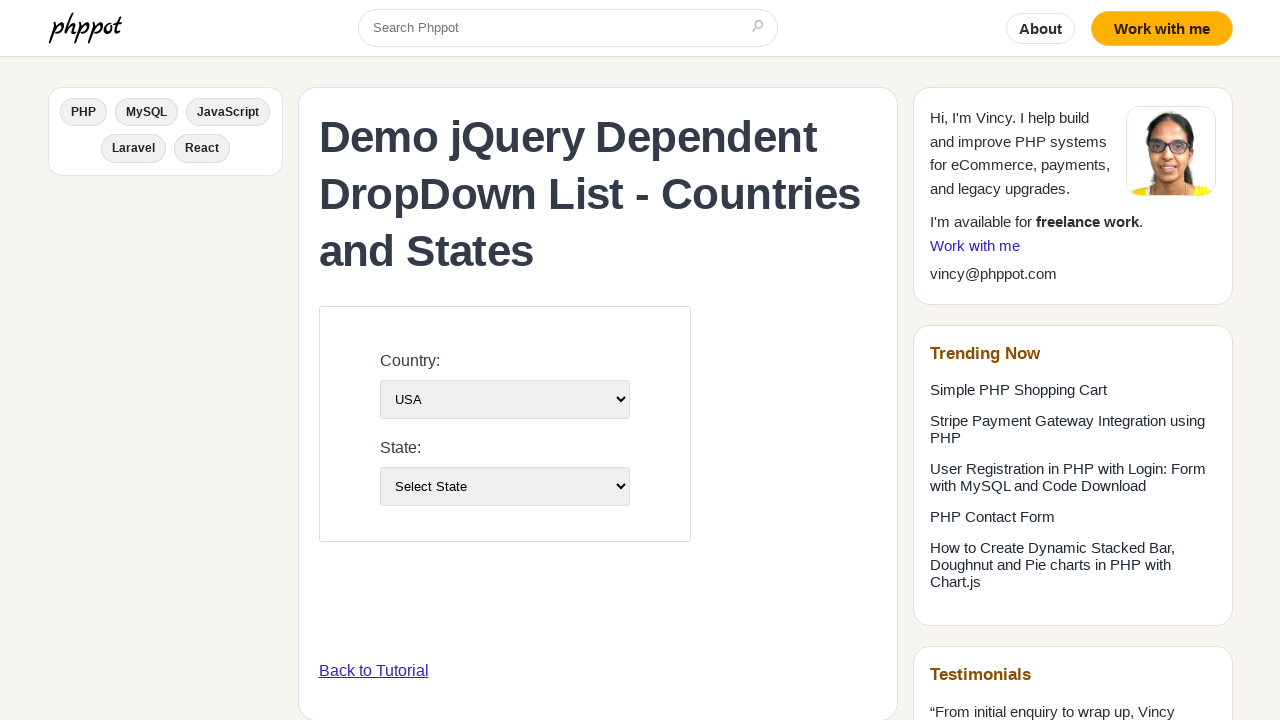

State dropdown loaded after country selection
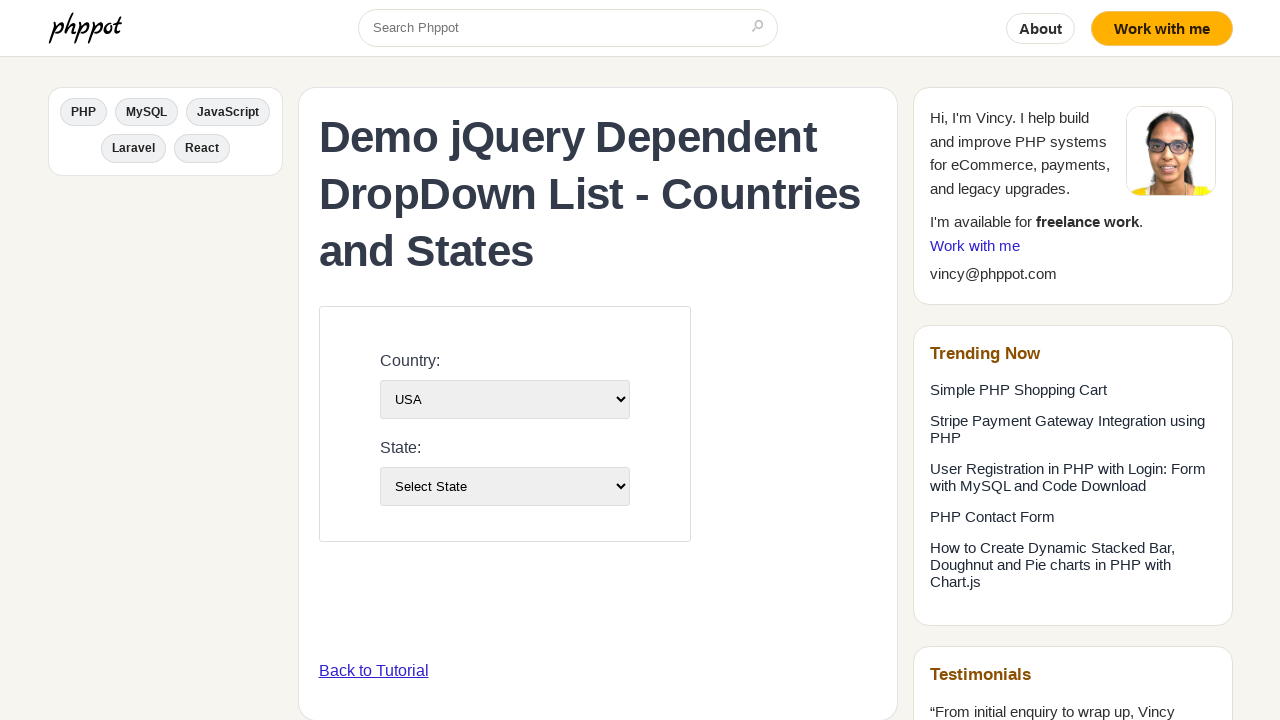

Selected 'California' from state dropdown on #state-list
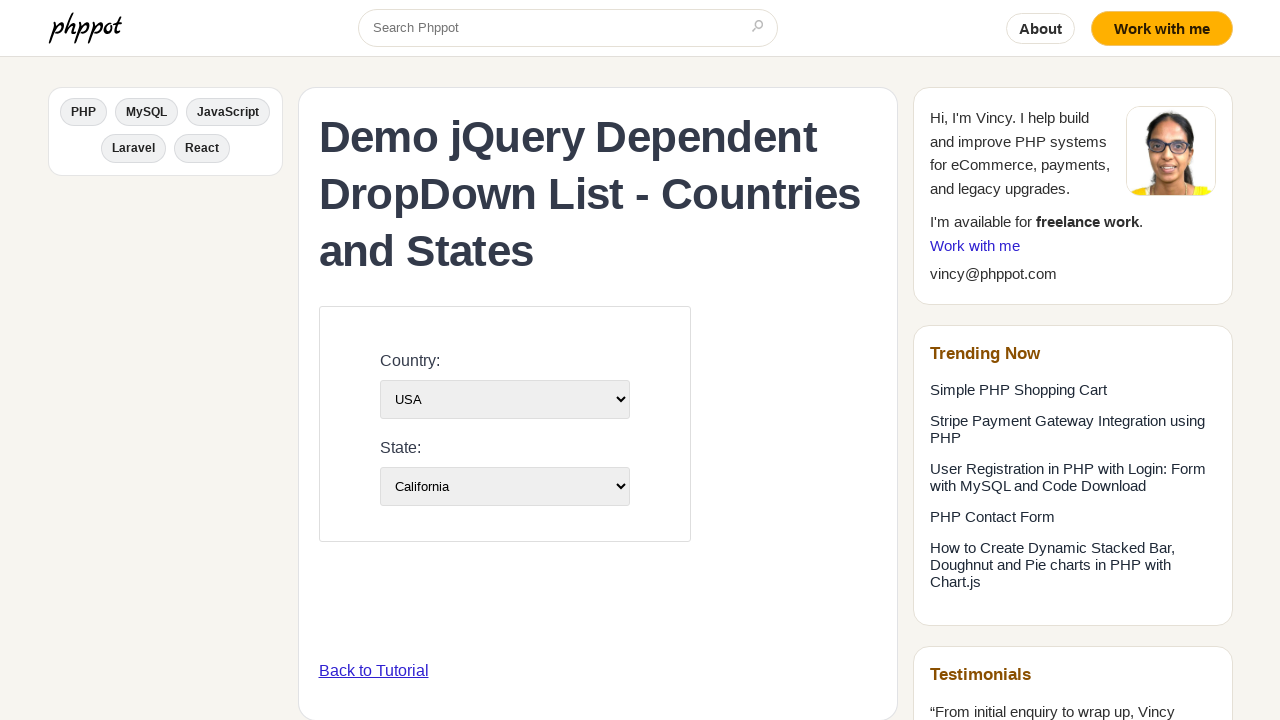

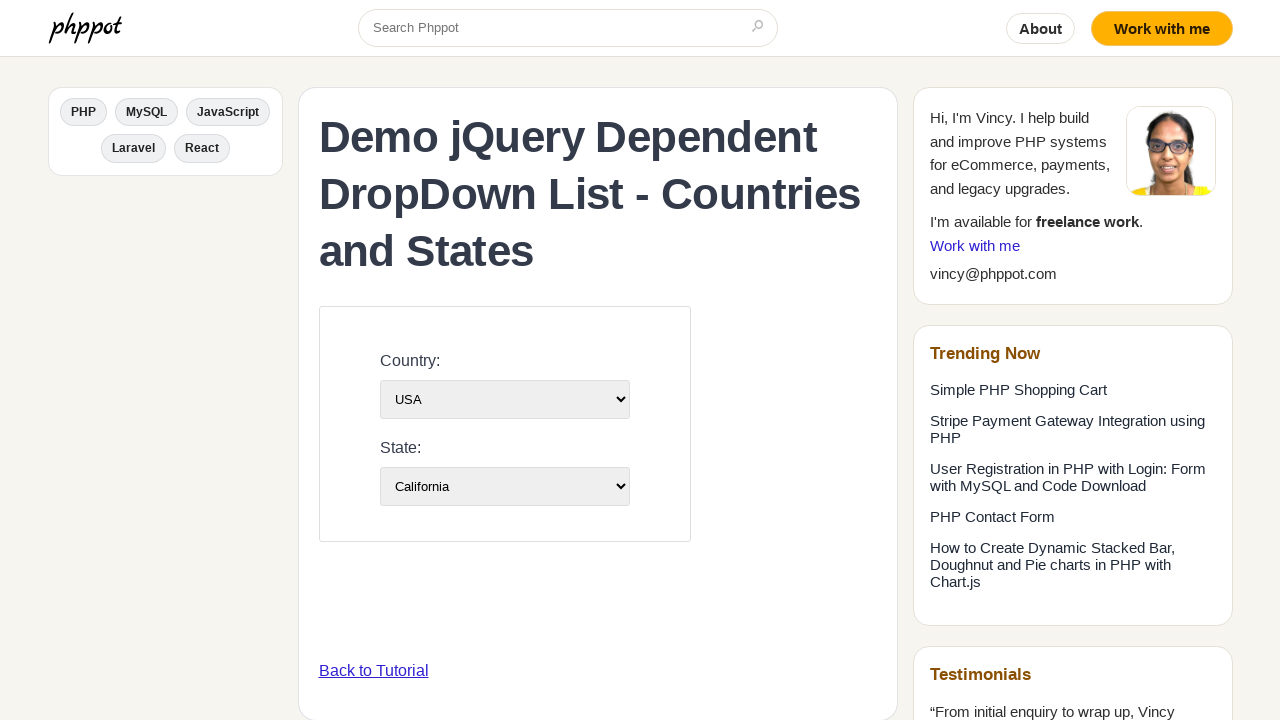